Tests dynamic control functionality by checking if an input field is enabled, toggling its state, and verifying the change

Starting URL: https://v1.training-support.net/selenium/dynamic-controls

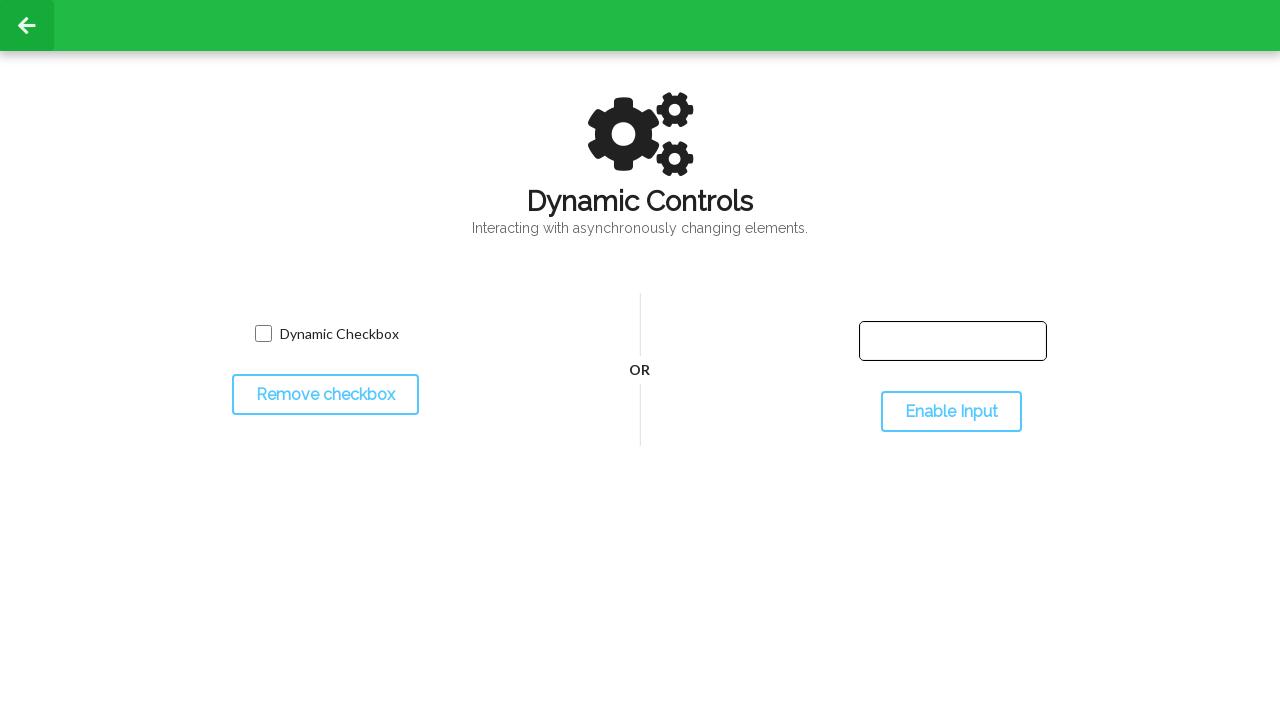

Located the input text field
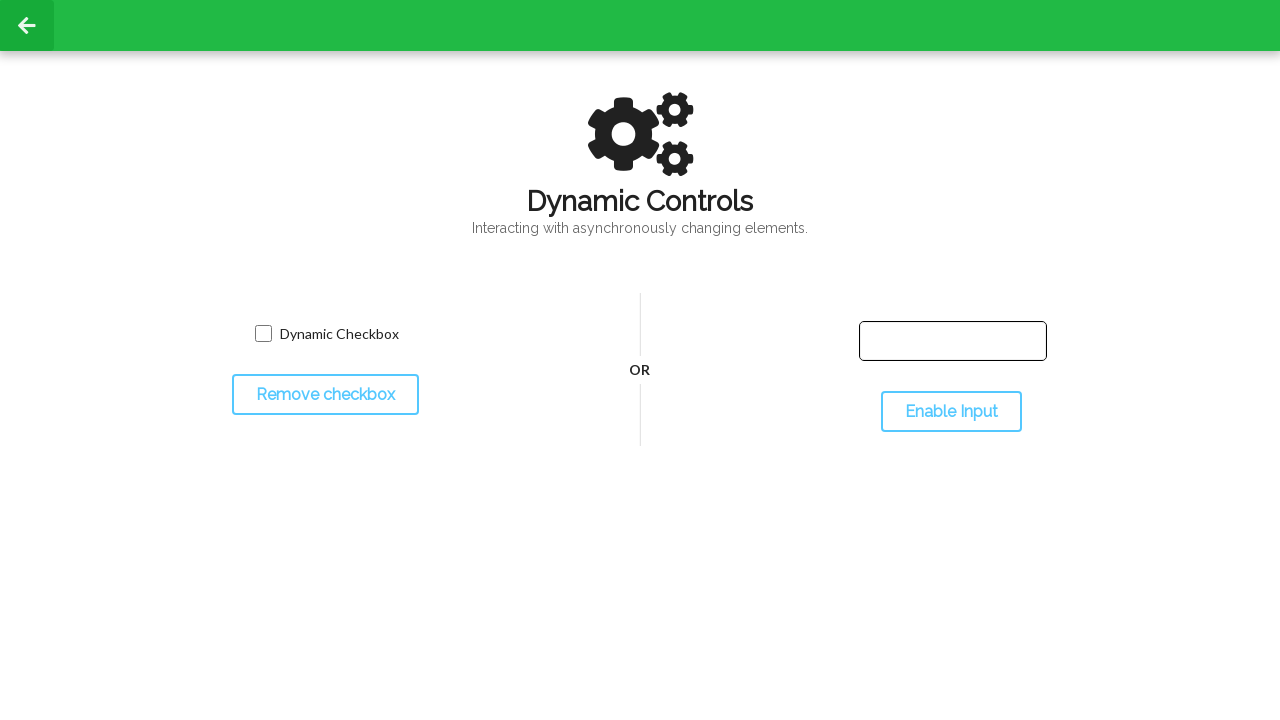

Checked initial state of input field - verified it is enabled
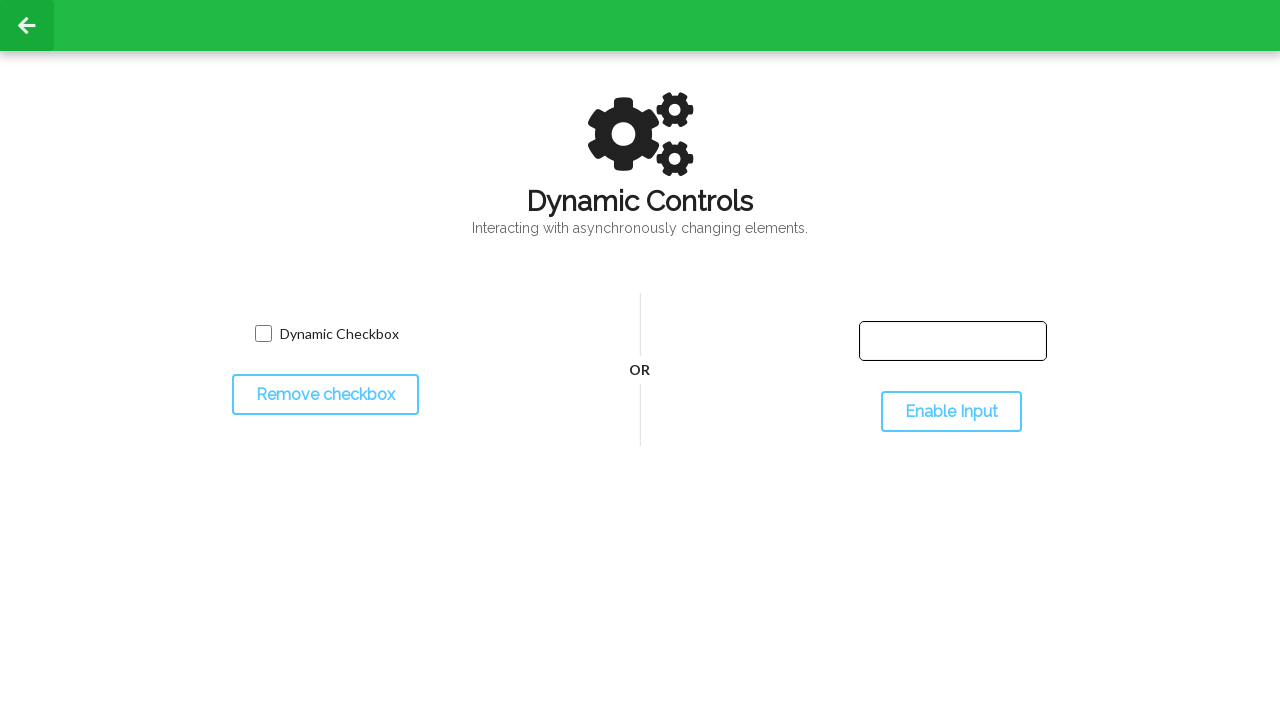

Clicked toggle button to change input field state at (951, 412) on #toggleInput
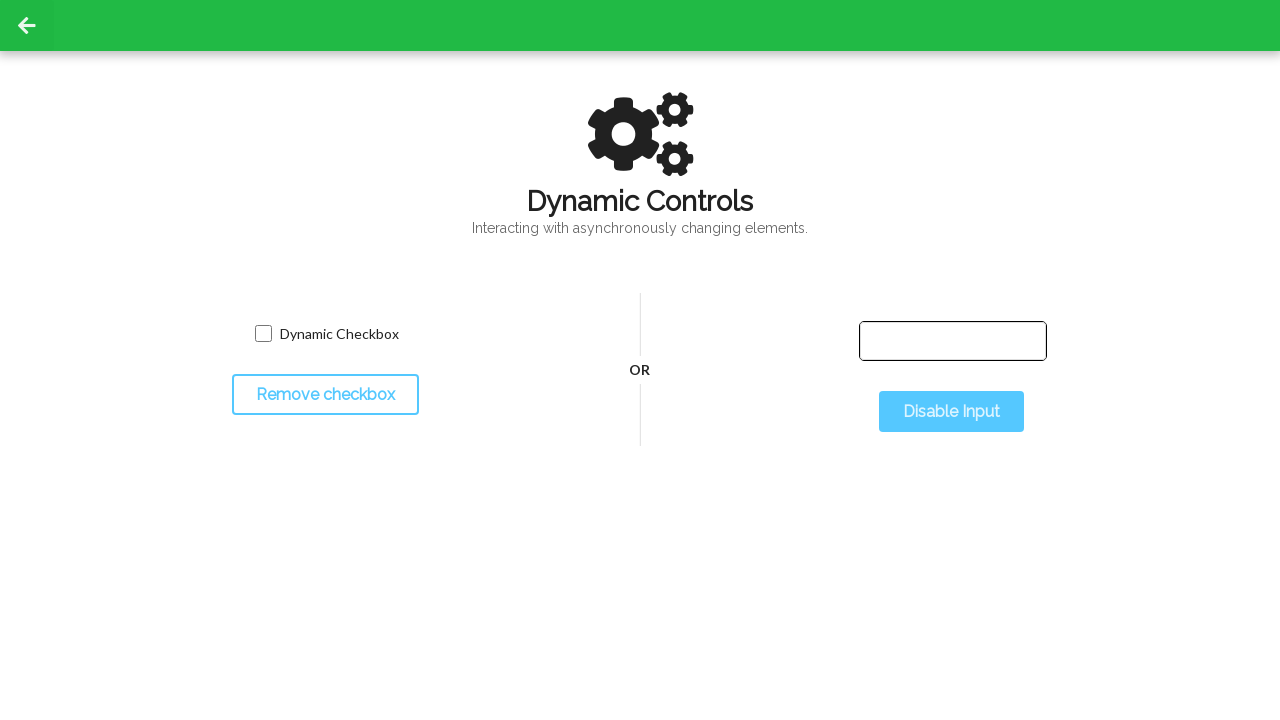

Checked input field state after toggle - verified the state changed
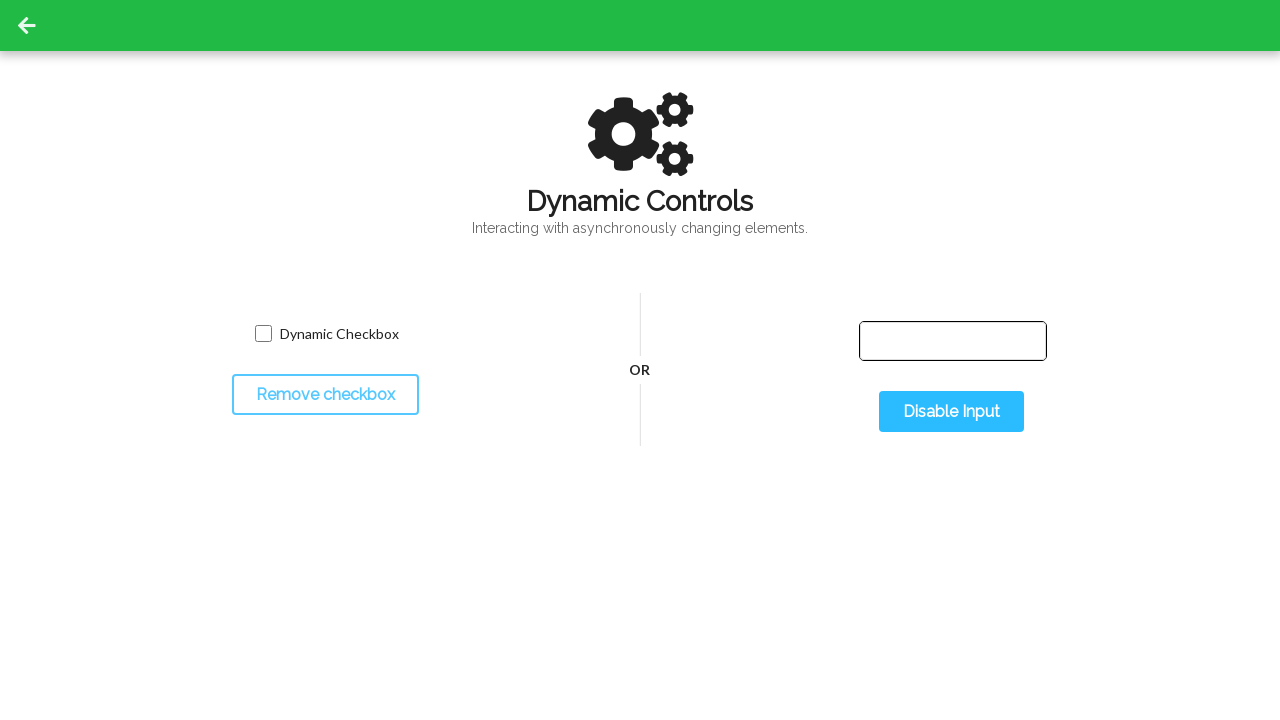

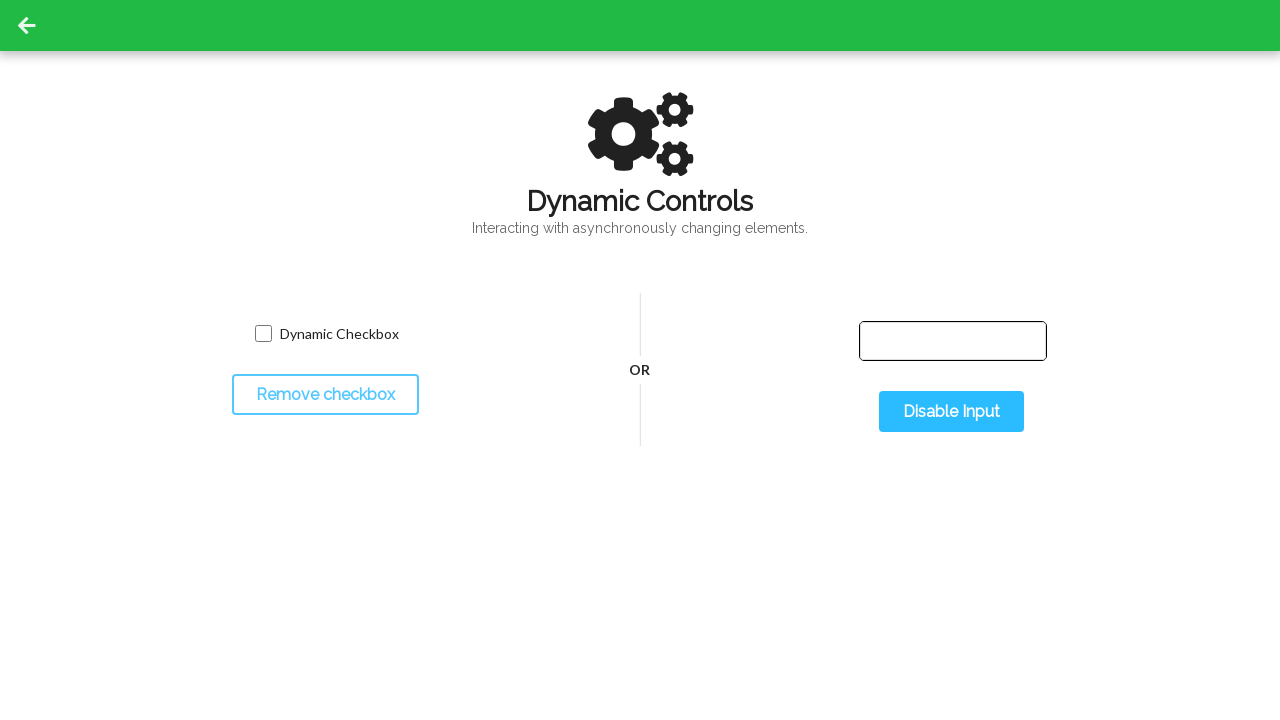